Navigates to the GlobalsQA demo site and scrolls down the page by 500 pixels using JavaScript execution.

Starting URL: https://www.globalsqa.com/demo-site/

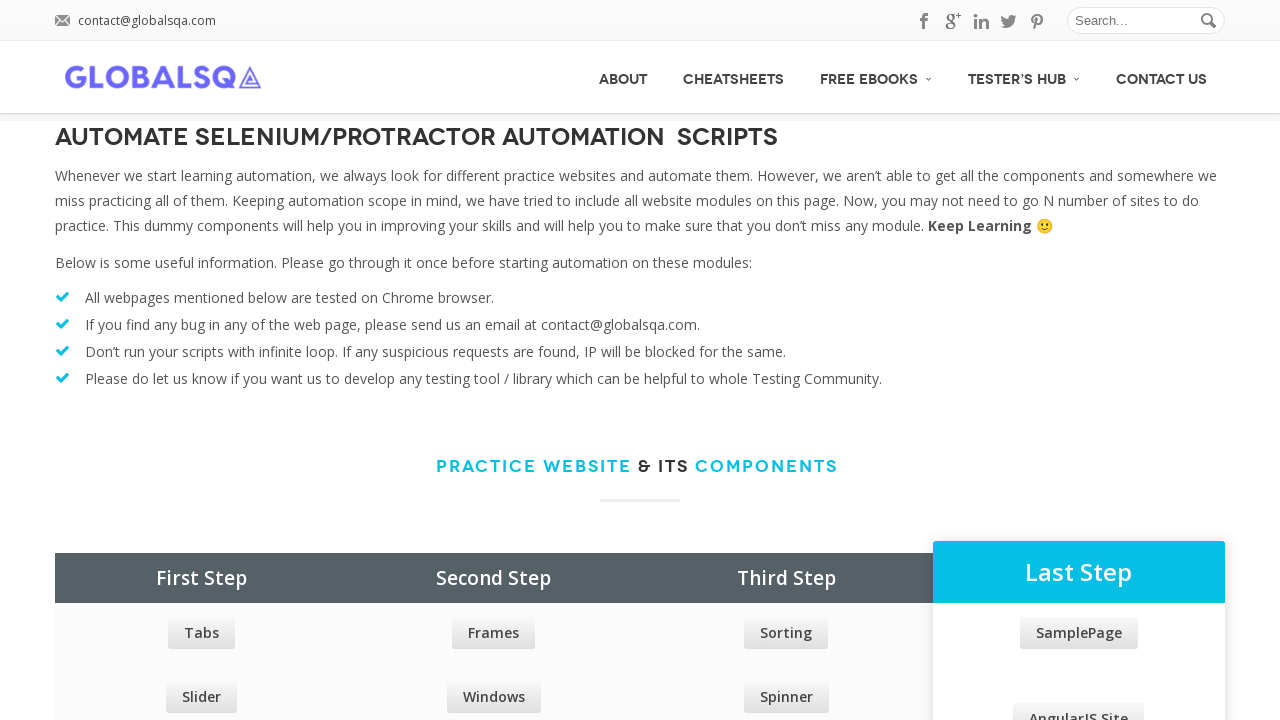

Scrolled down the page by 500 pixels using JavaScript
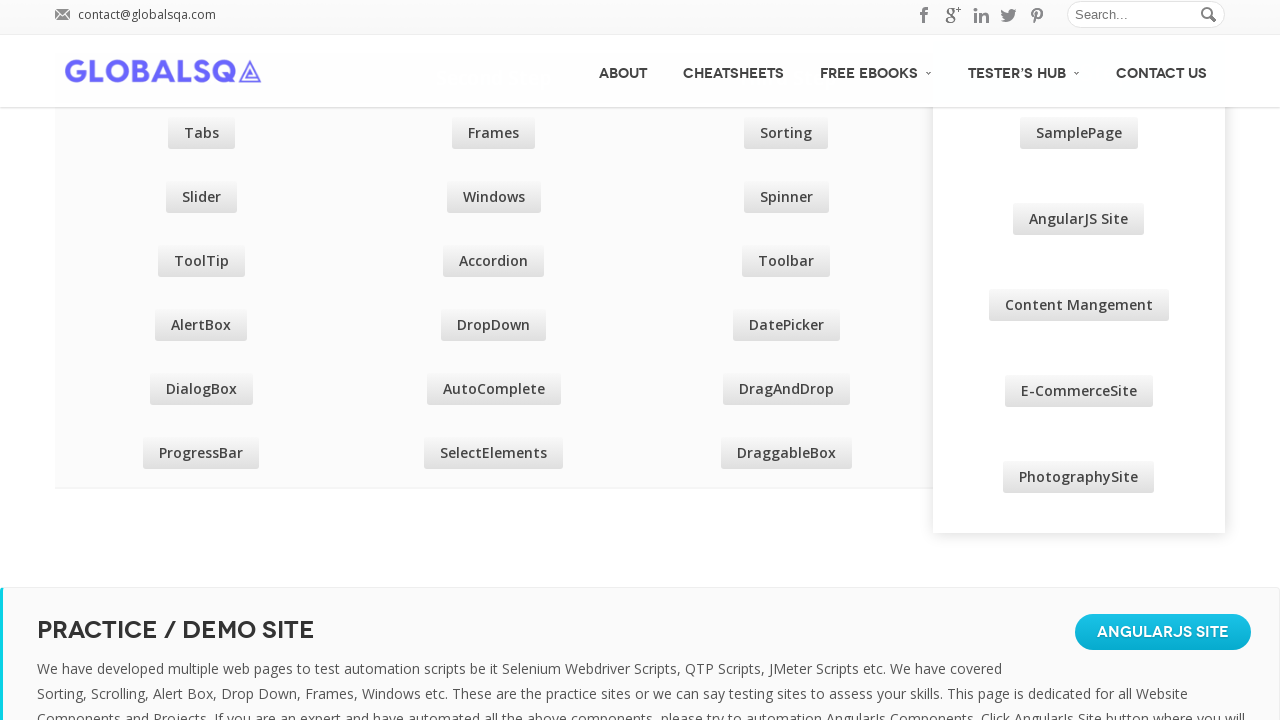

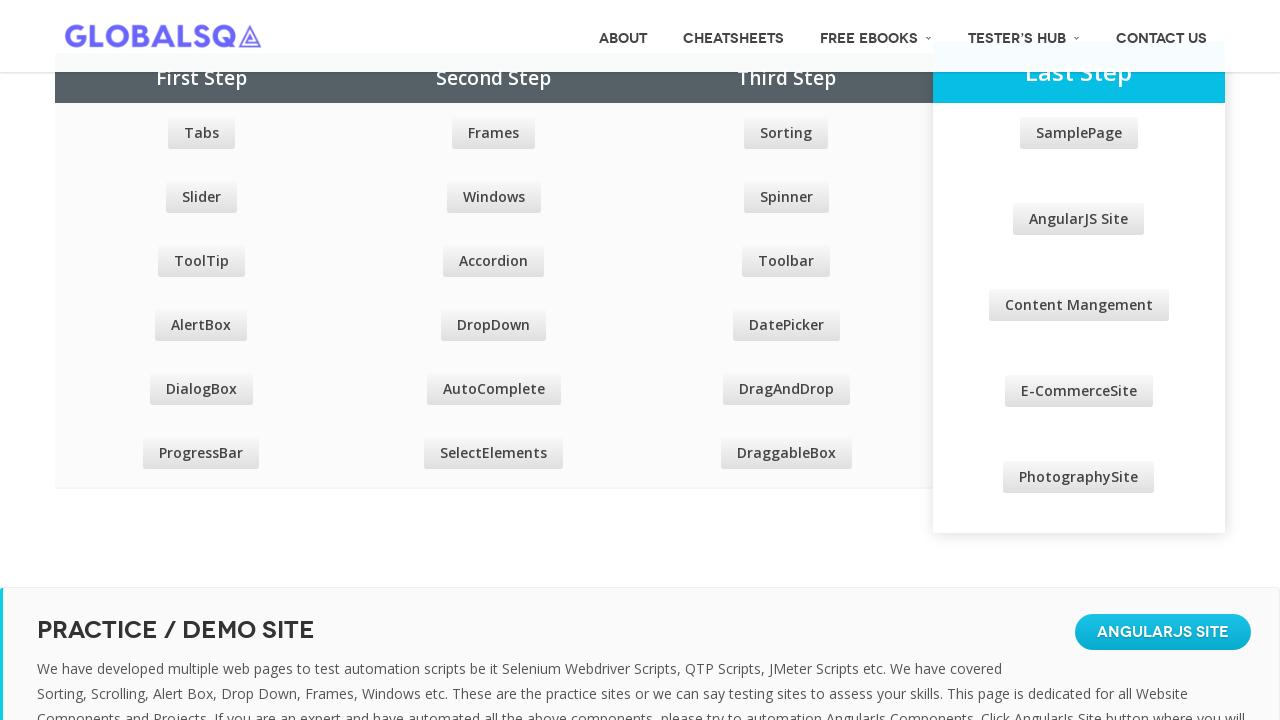